Tests dropdown menu functionality by selecting options using different methods (by index, by value, by visible text) and verifies the dropdown contains expected options.

Starting URL: https://the-internet.herokuapp.com/dropdown

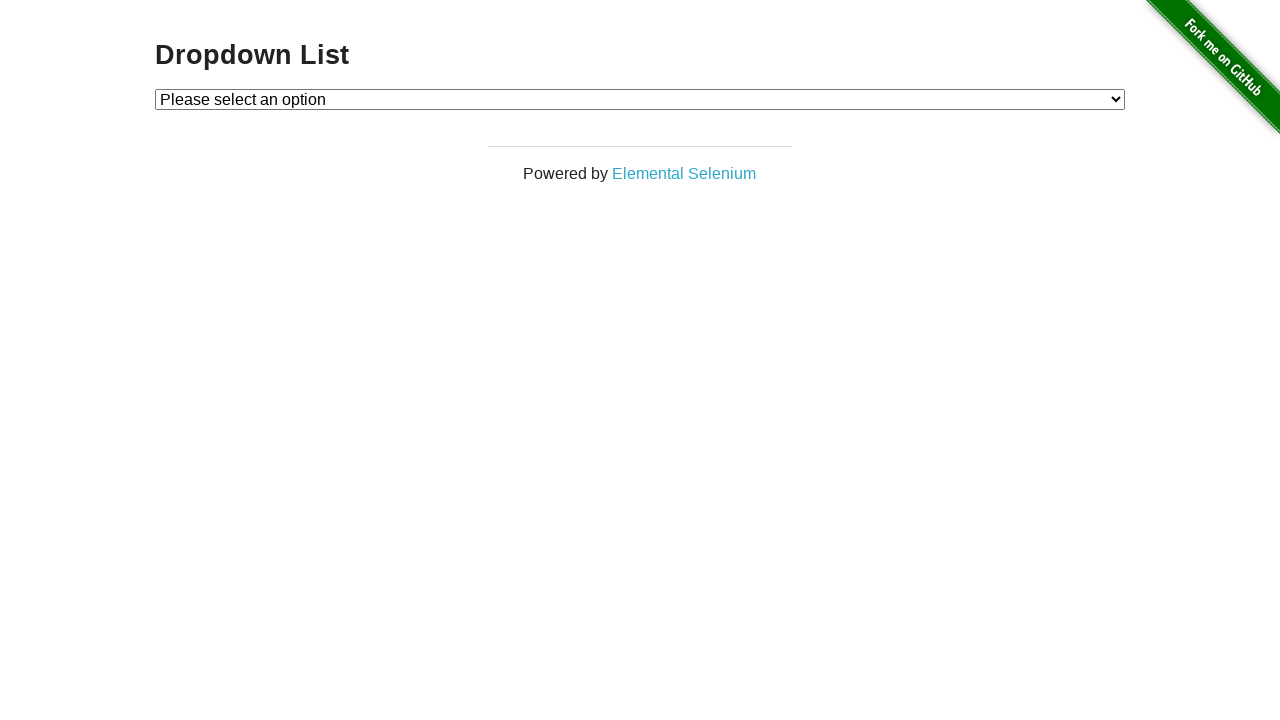

Located dropdown element with id 'dropdown'
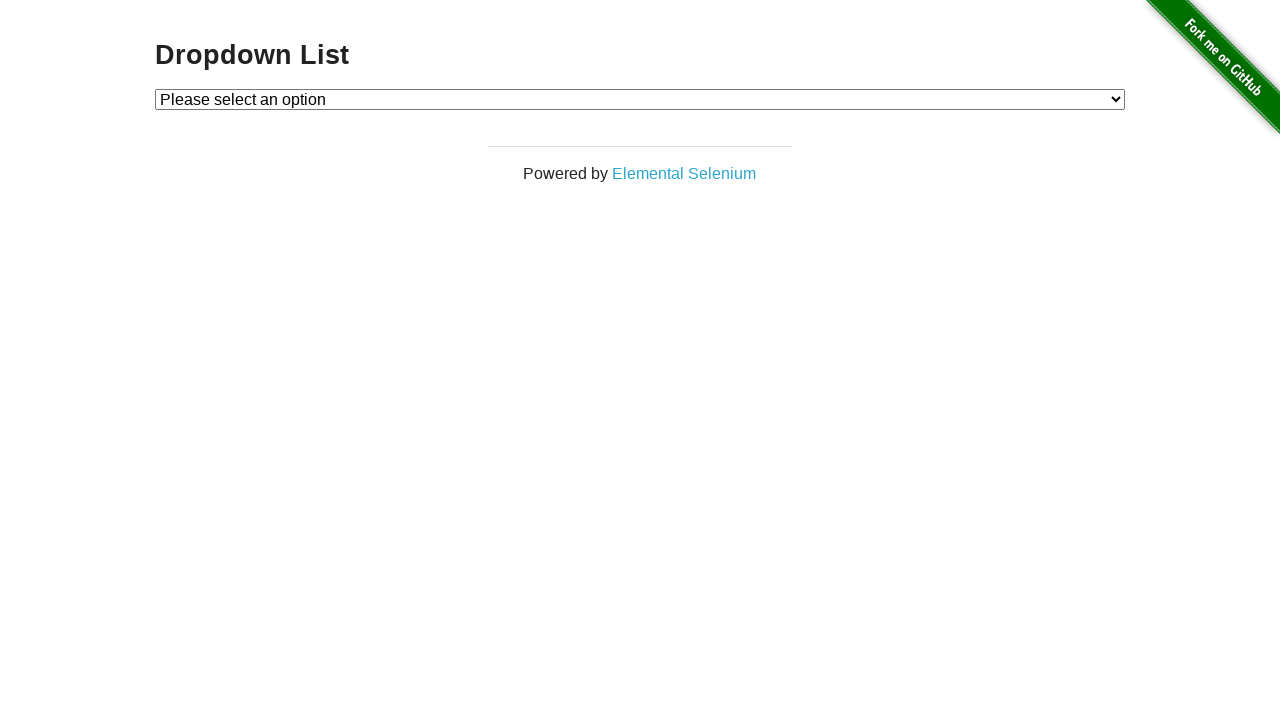

Selected Option 1 using index method on select#dropdown
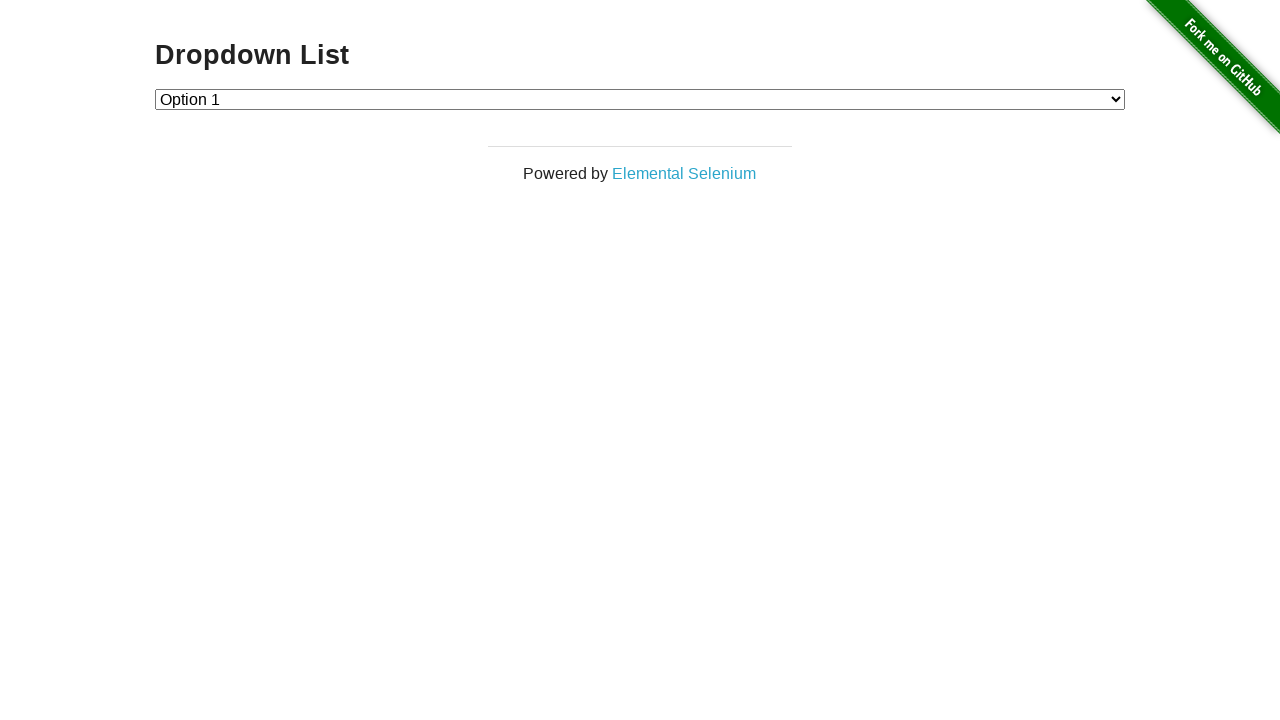

Retrieved selected option text: Option 1
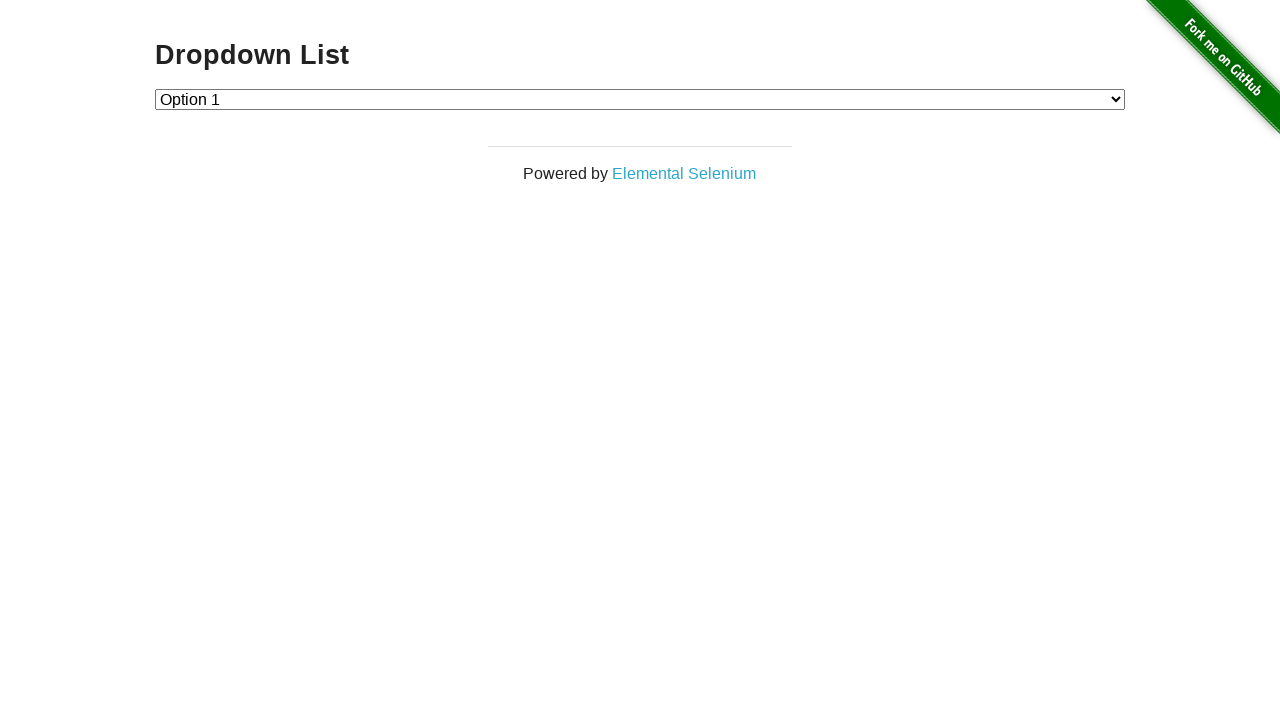

Selected Option 2 using value method on select#dropdown
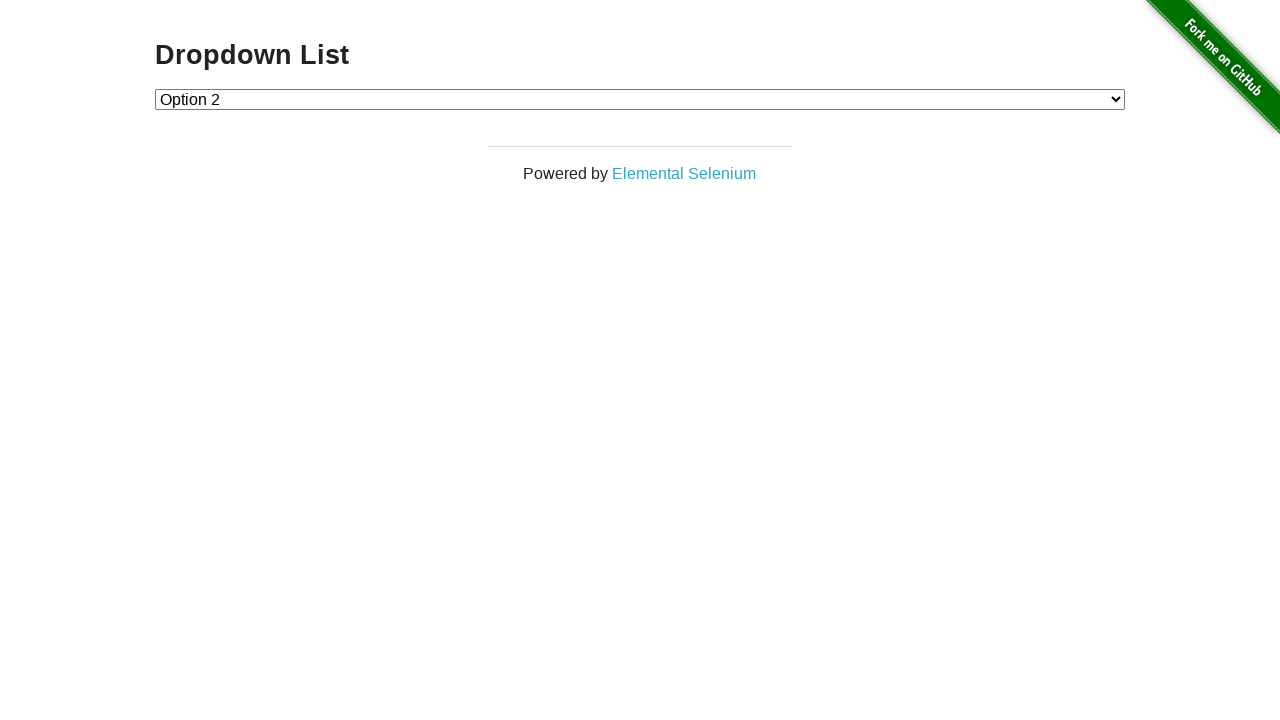

Retrieved selected option text: Option 2
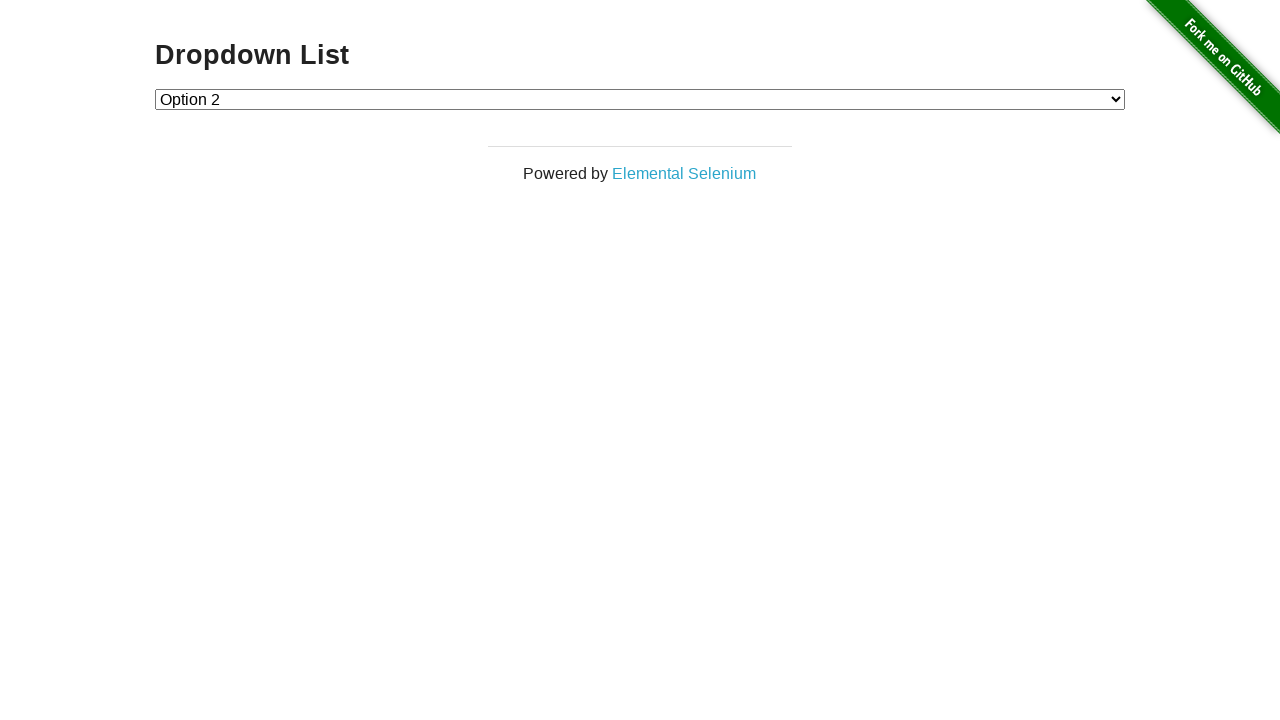

Selected Option 1 using visible text/label method on select#dropdown
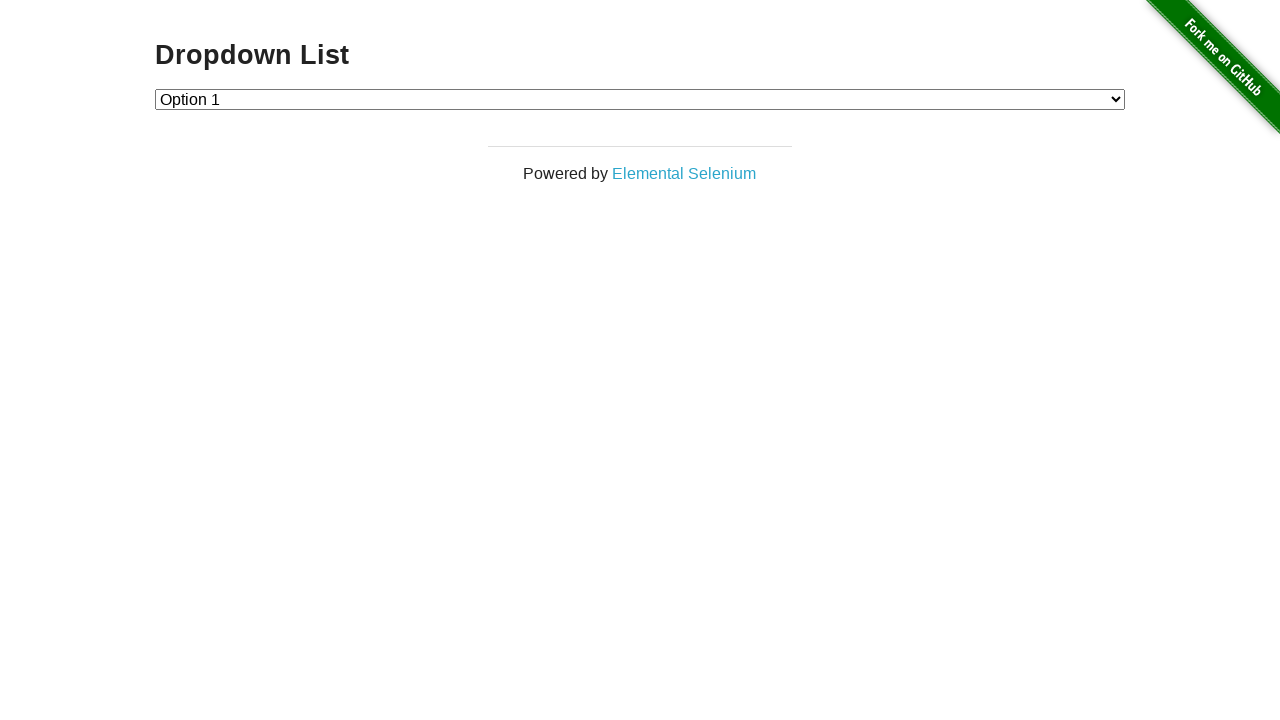

Retrieved selected option text: Option 1
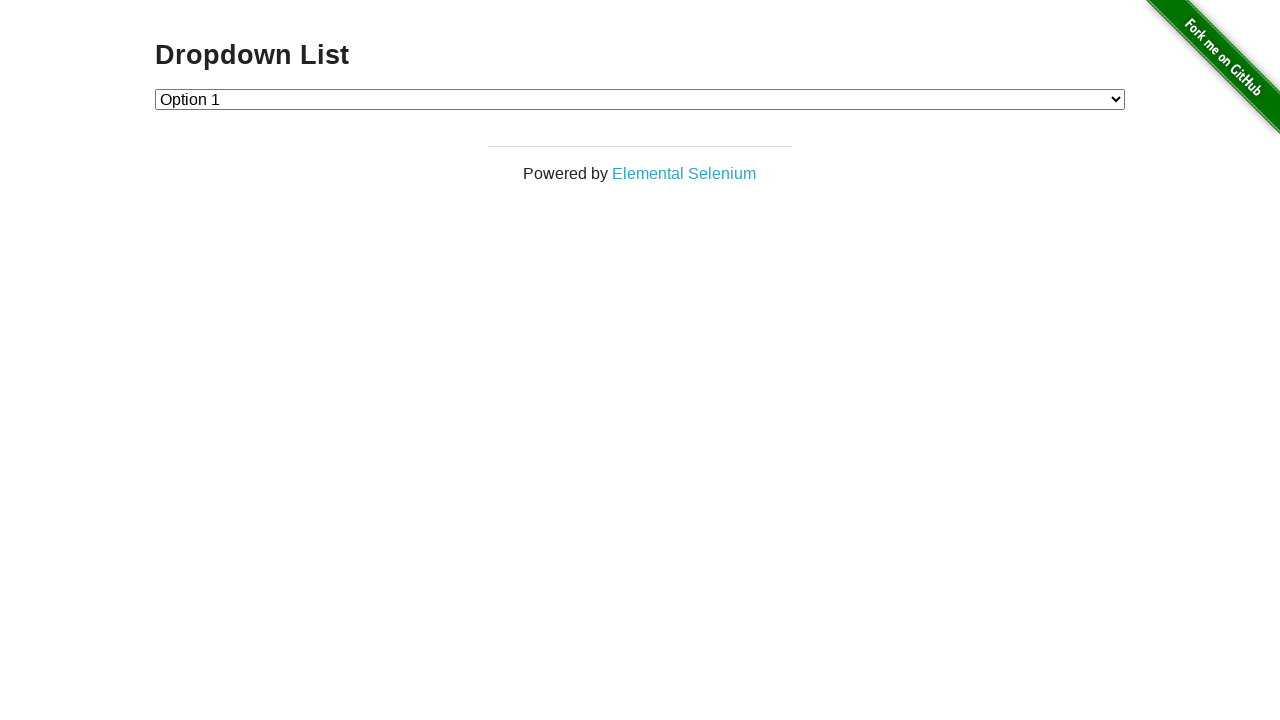

Retrieved all dropdown options
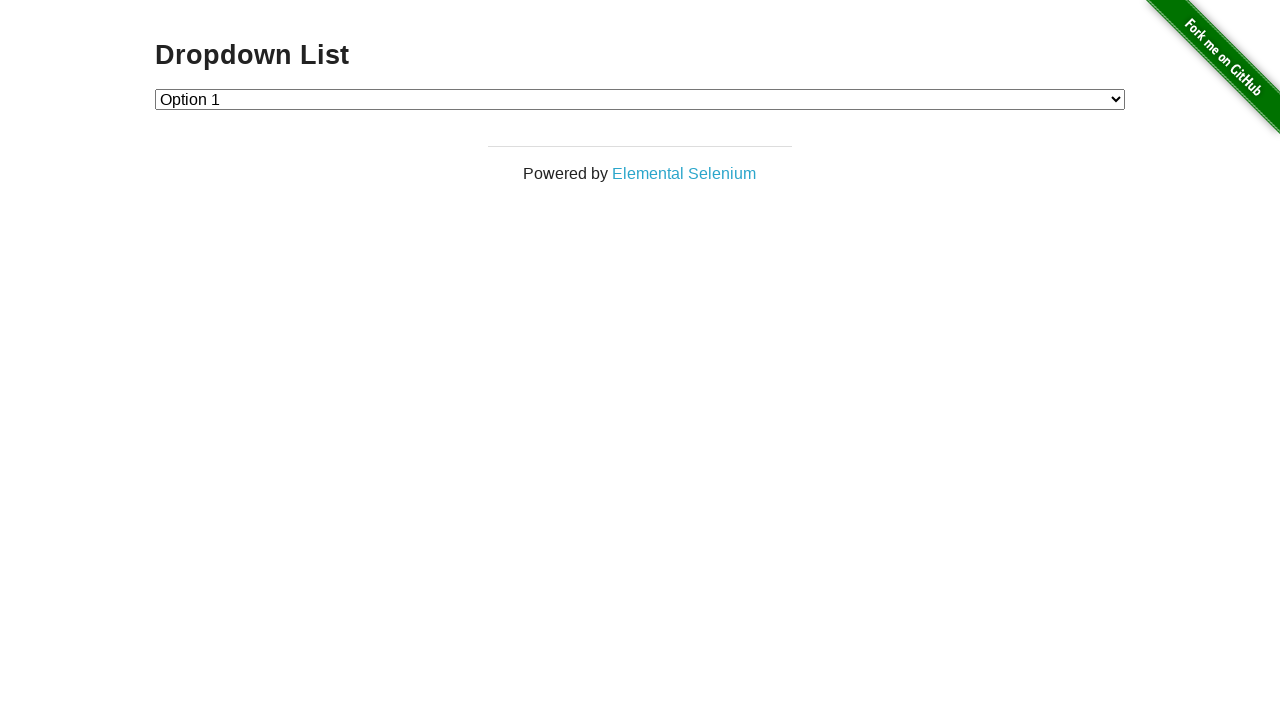

Verified dropdown contains 3 options
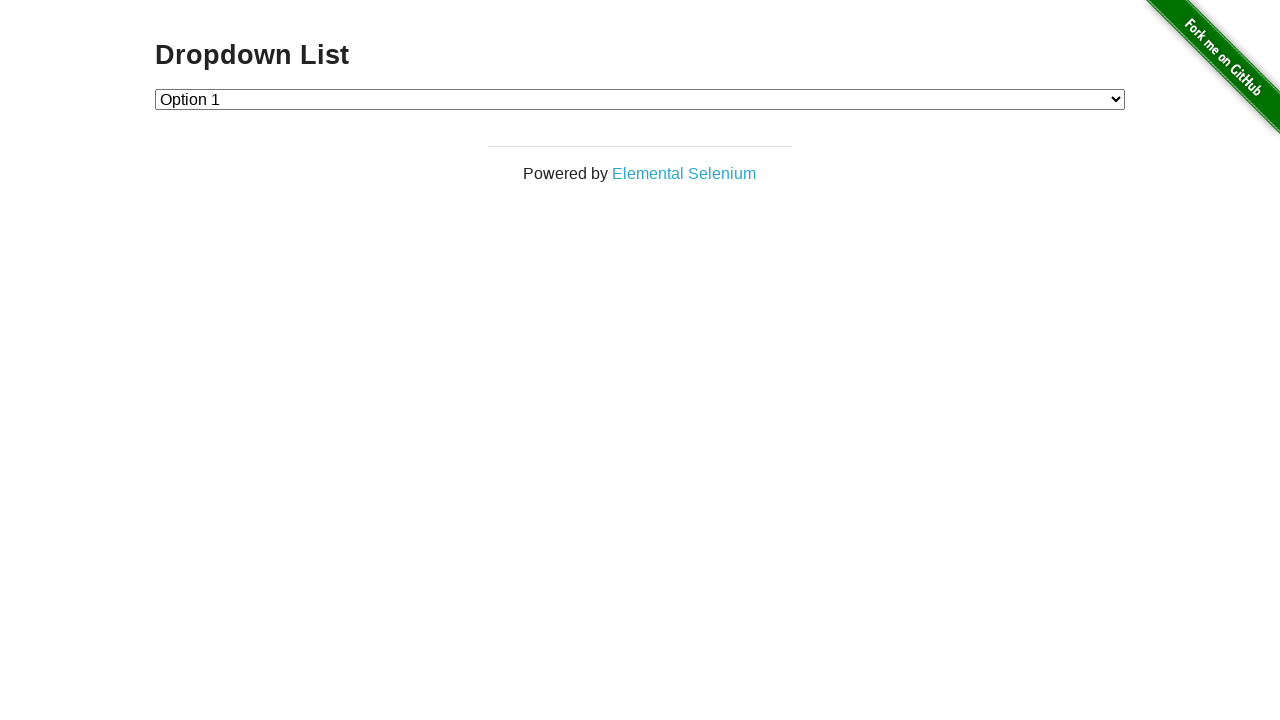

Assertion passed: dropdown contains expected 3 options
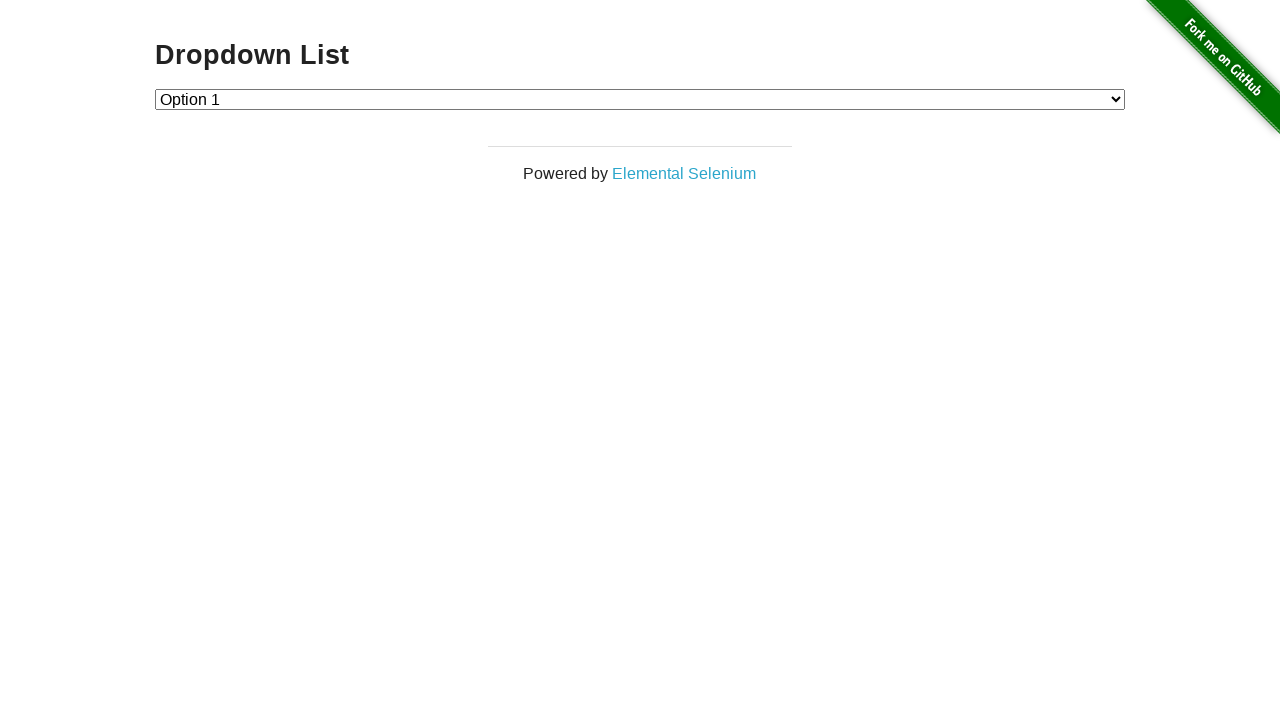

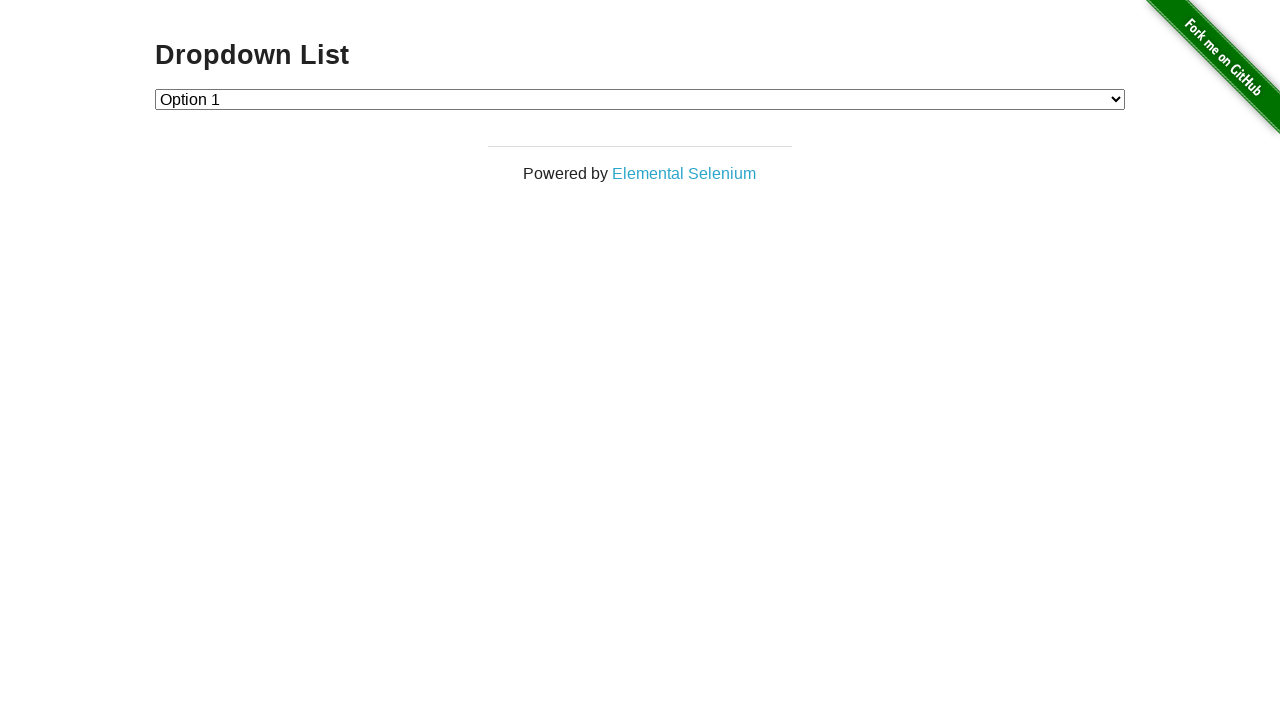